Tests table sorting using semantic class attributes on the second table, clicking the dues column header

Starting URL: http://the-internet.herokuapp.com/tables

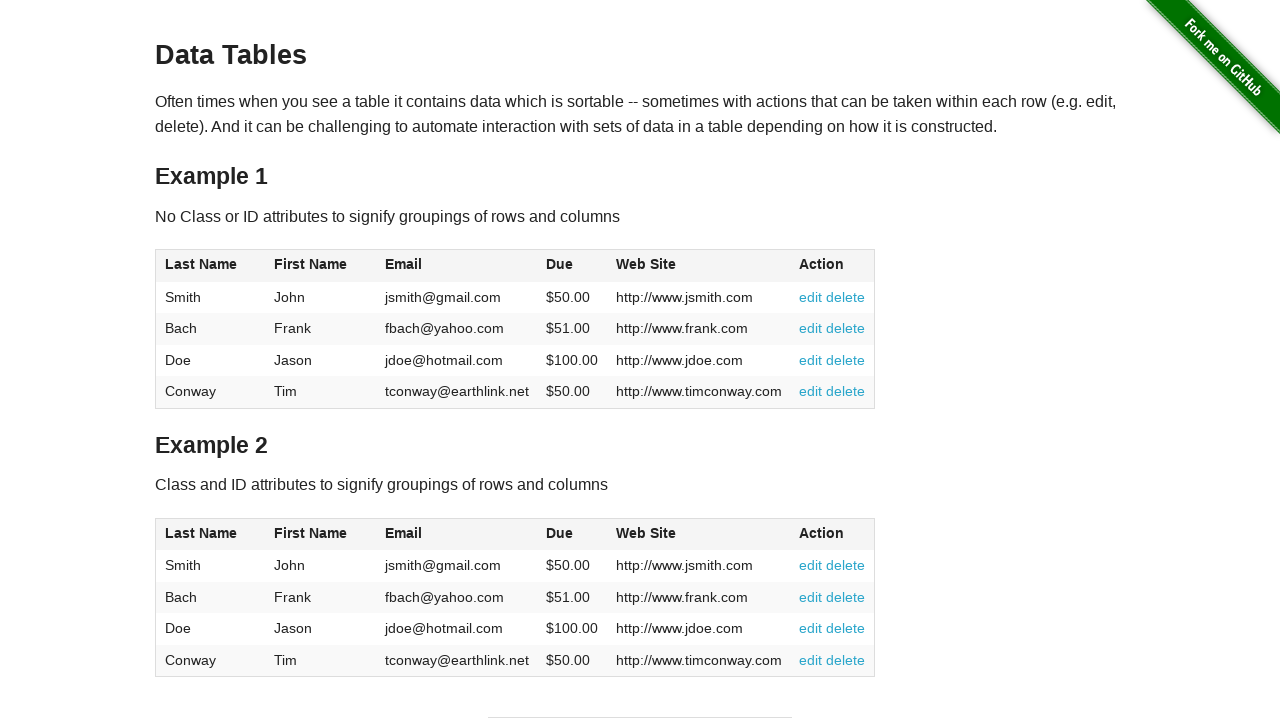

Clicked dues column header on table2 to sort at (560, 533) on #table2 thead .dues
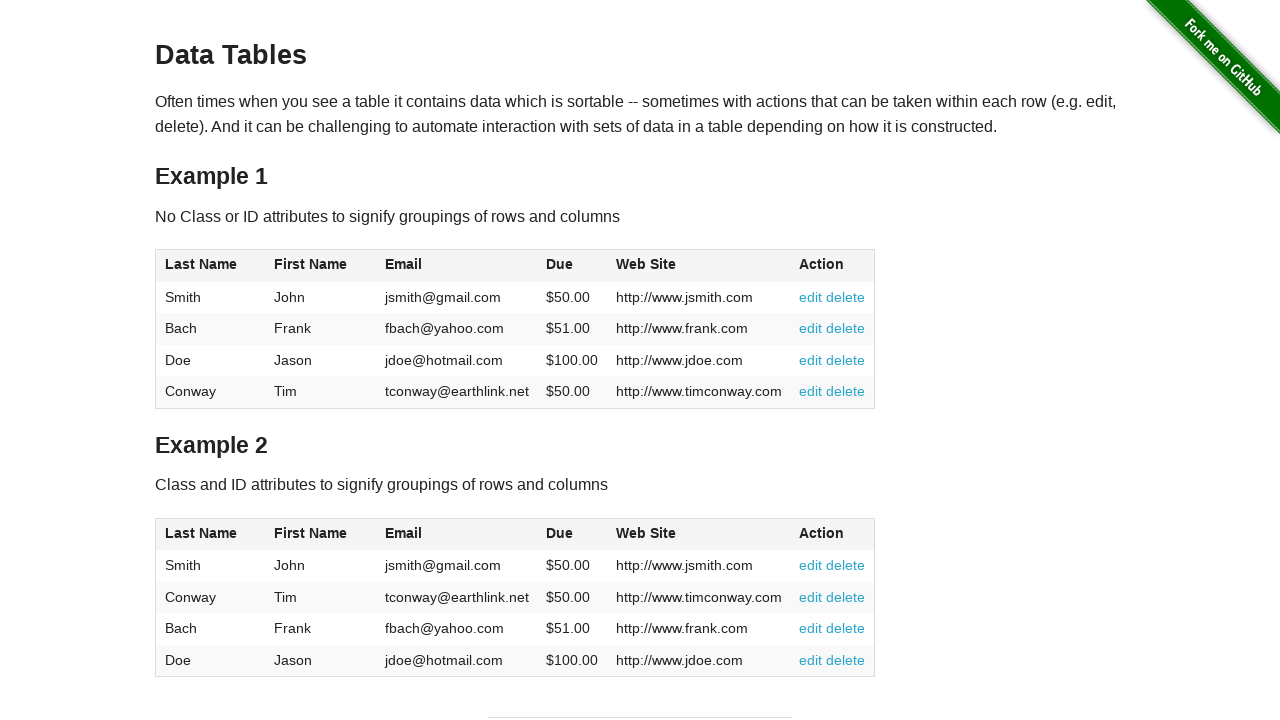

Table data loaded and sorted in ascending order by dues
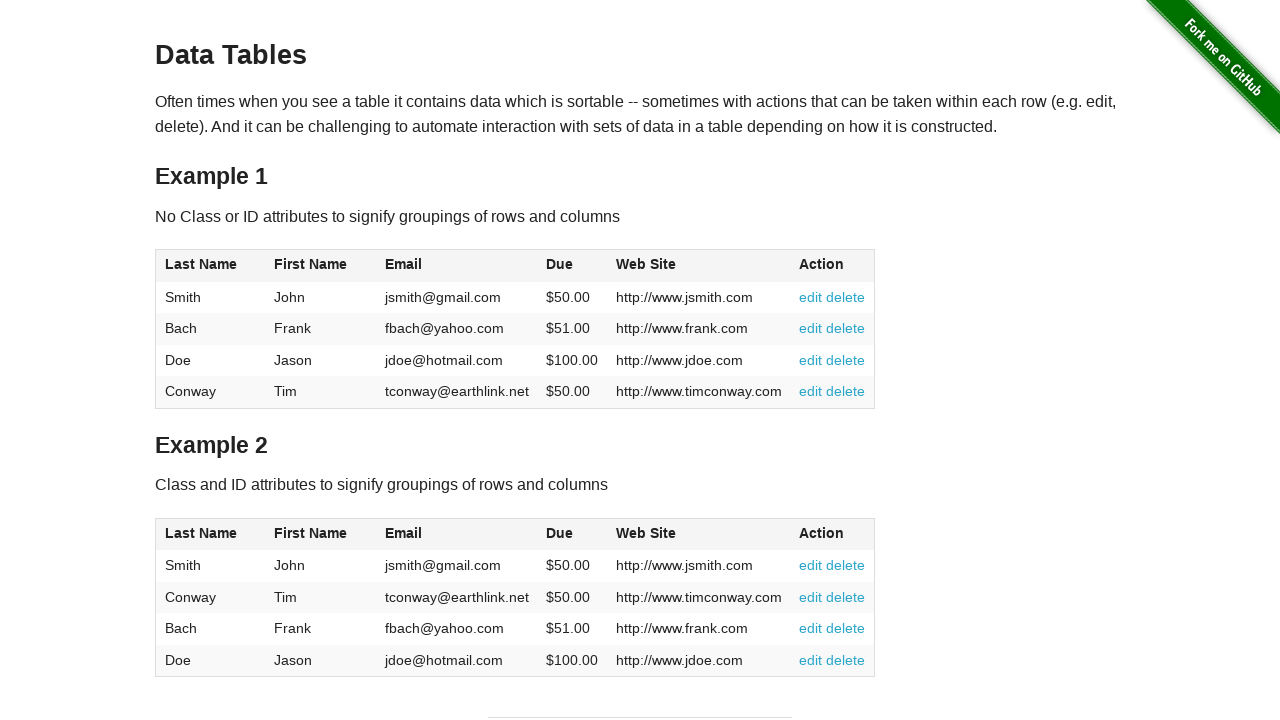

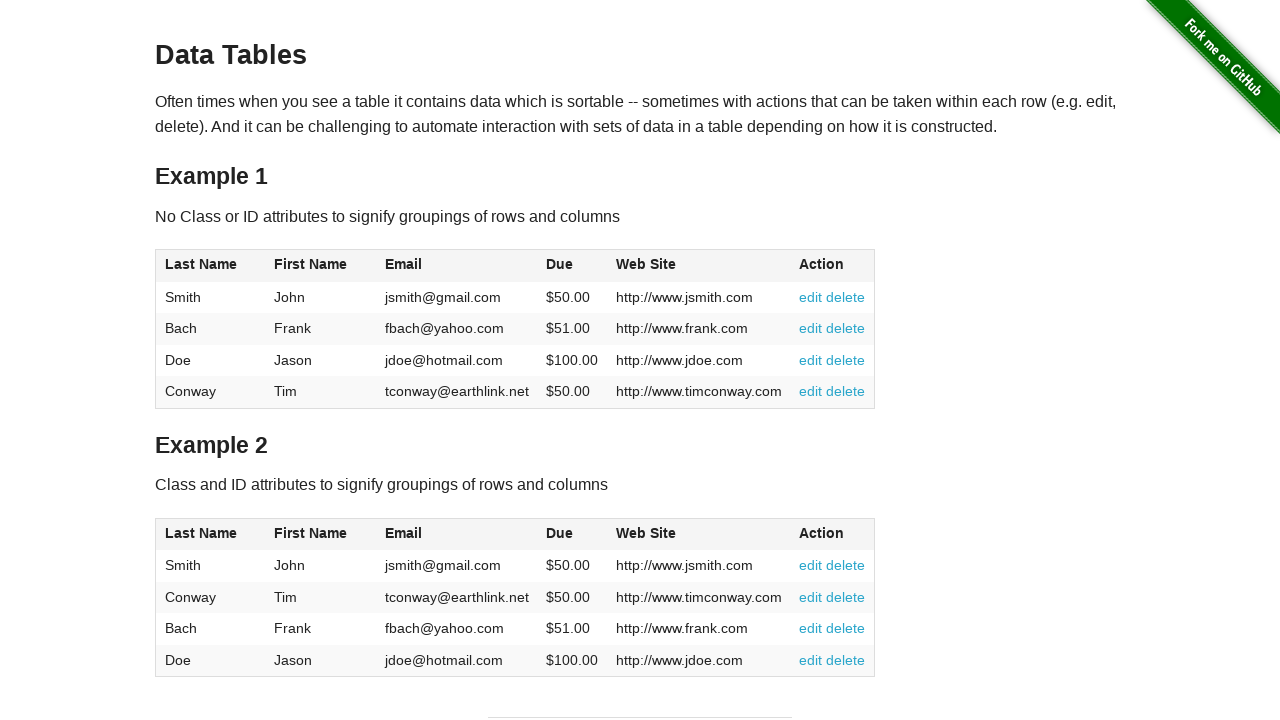